Tests accepting a JavaScript alert by clicking a button to trigger the alert and then accepting it

Starting URL: https://automationfc.github.io/basic-form/index.html

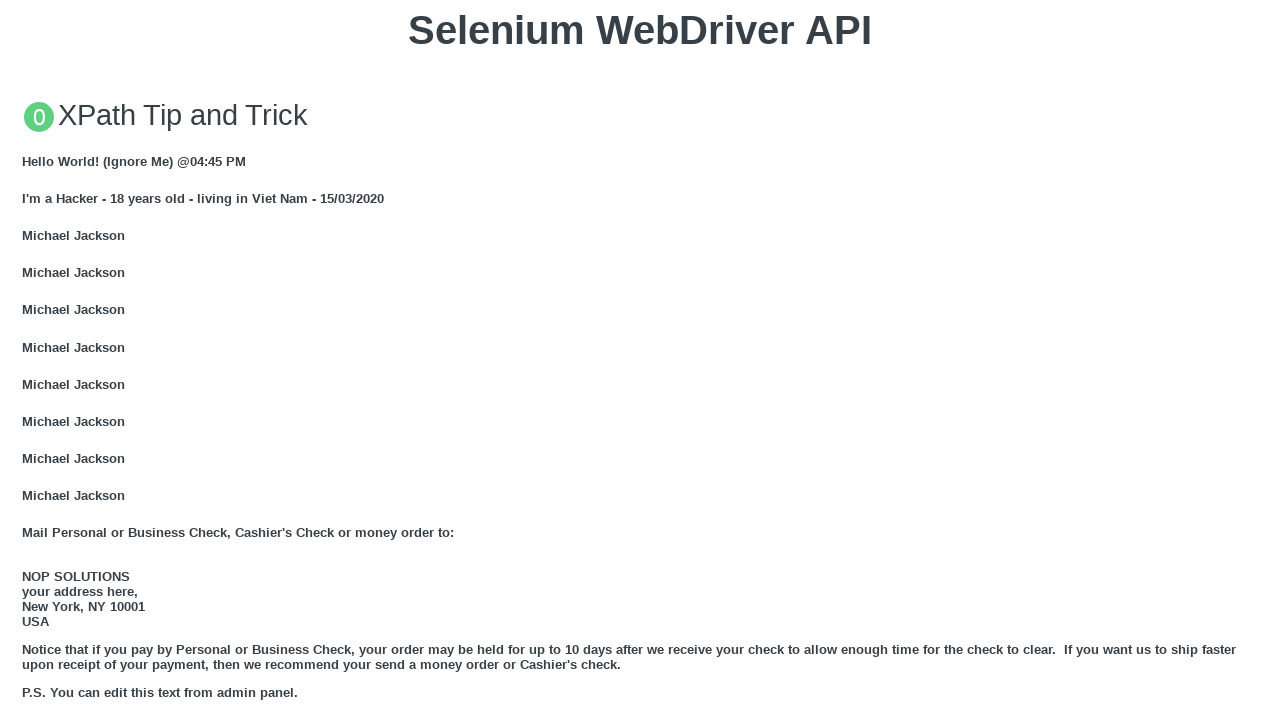

Clicked button to trigger JavaScript alert at (640, 360) on xpath=//button[text()='Click for JS Alert']
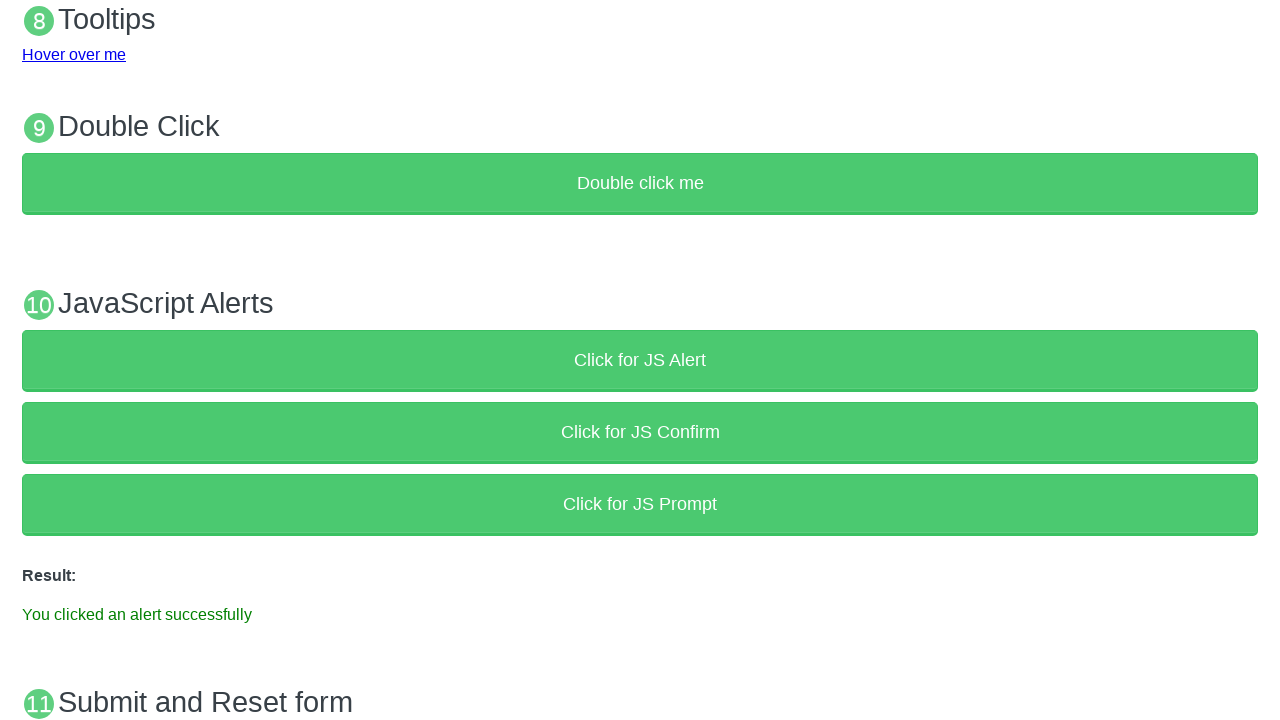

Set up dialog handler to accept alert
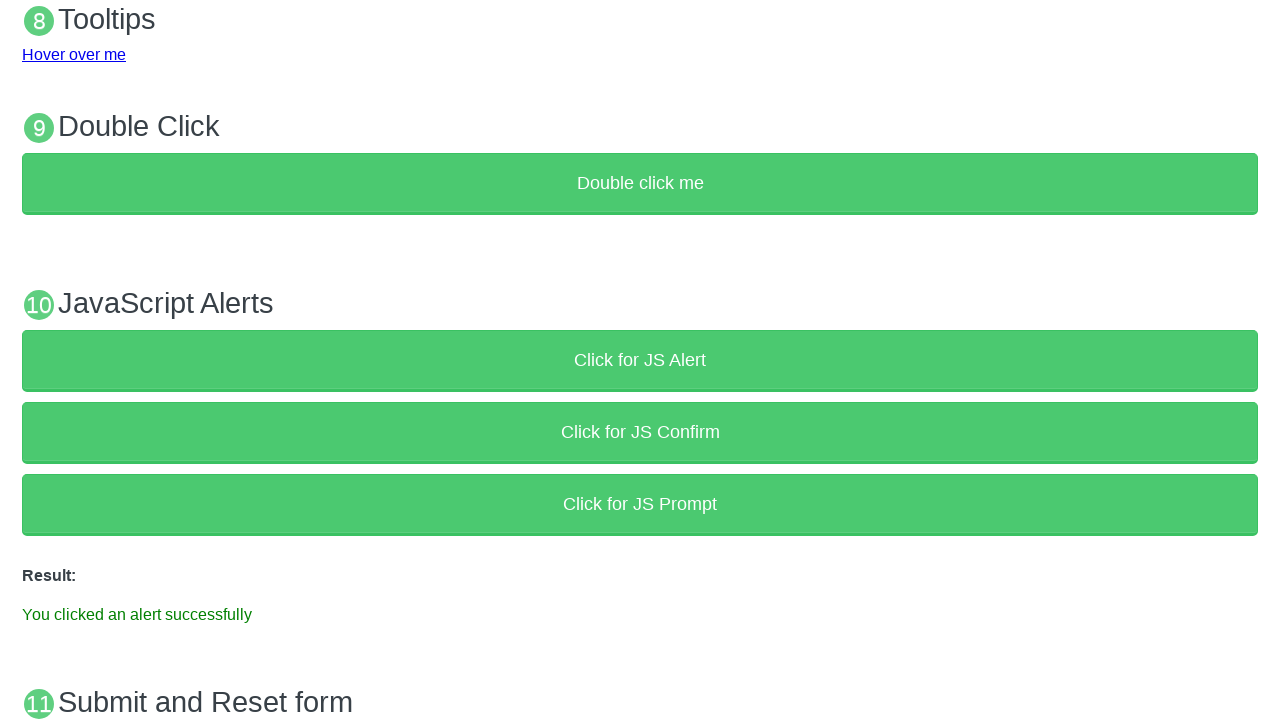

Verified success message appeared after accepting alert
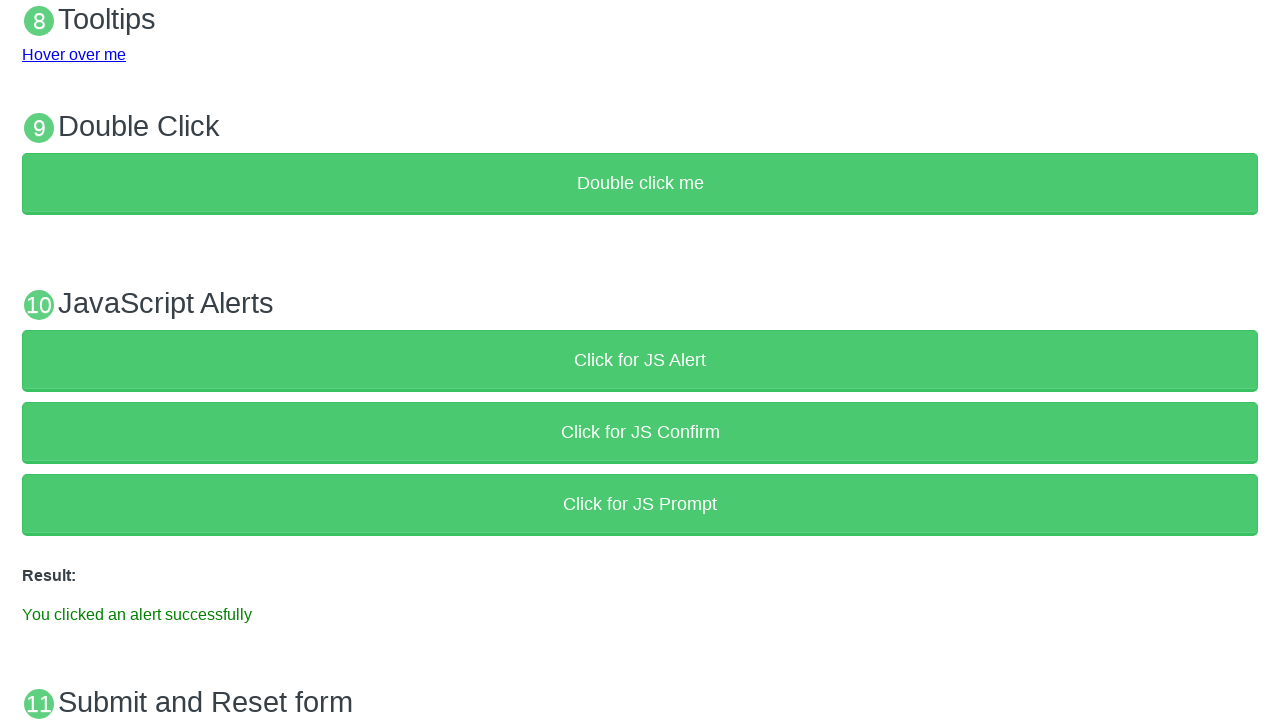

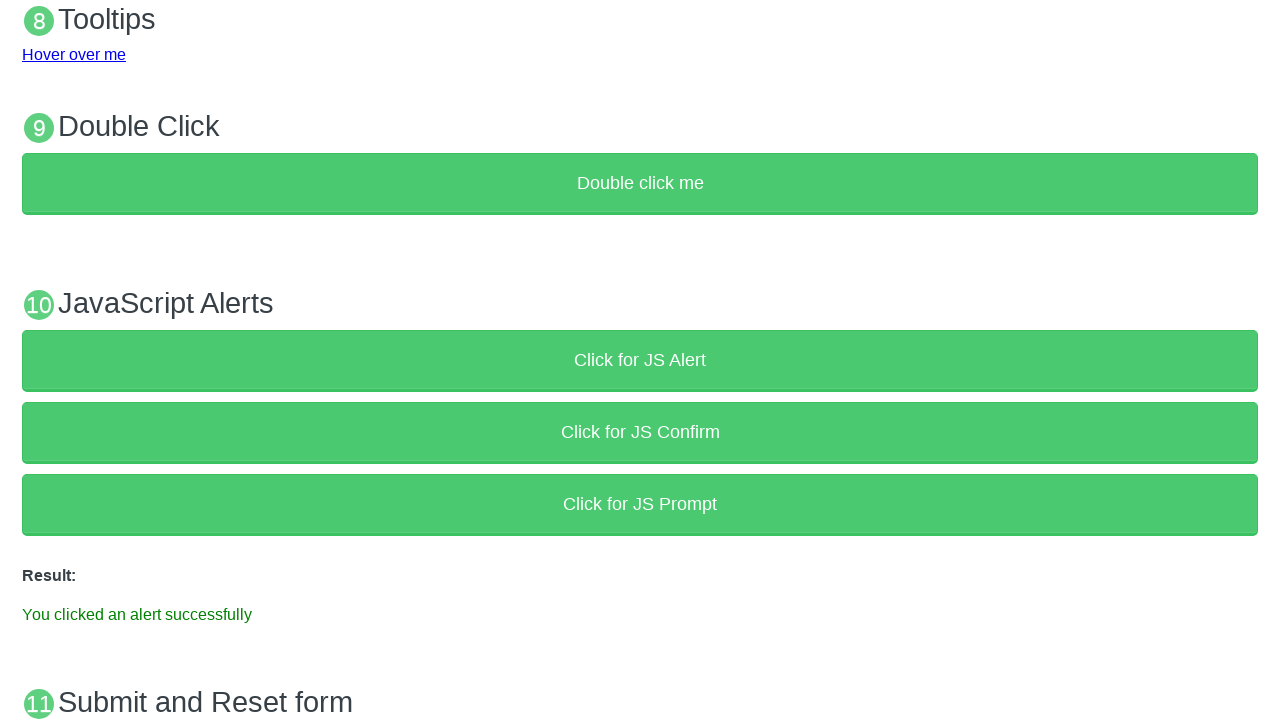